Navigates to the checkboxes page and verifies the first checkbox is unchecked

Starting URL: https://the-internet.herokuapp.com/

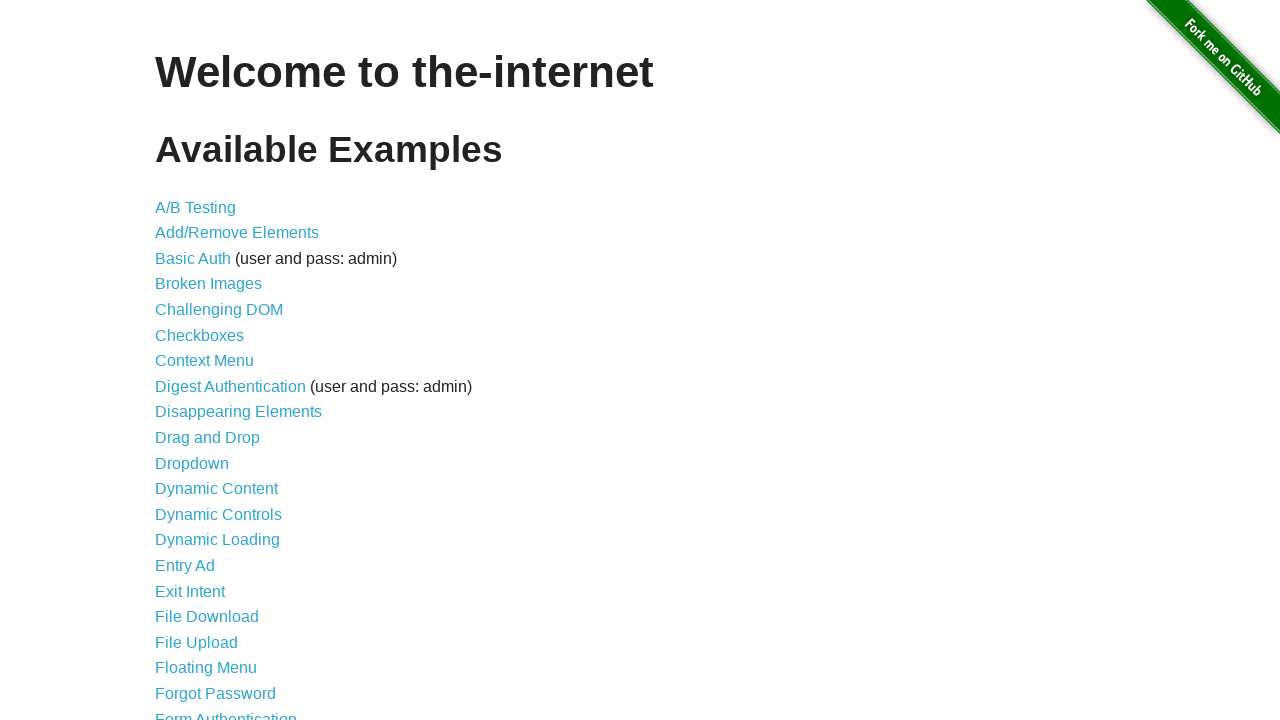

Clicked on Checkboxes link to navigate to checkboxes page at (200, 335) on [href="/checkboxes"]
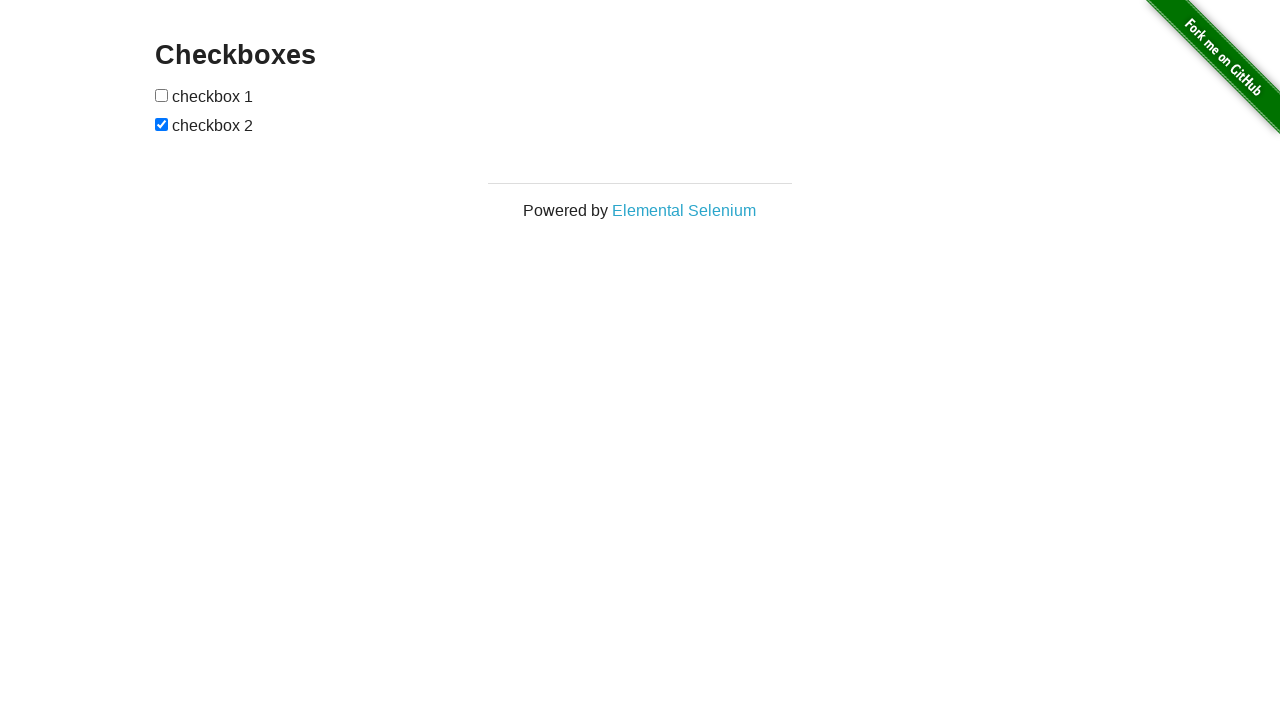

Retrieved checked state of first checkbox
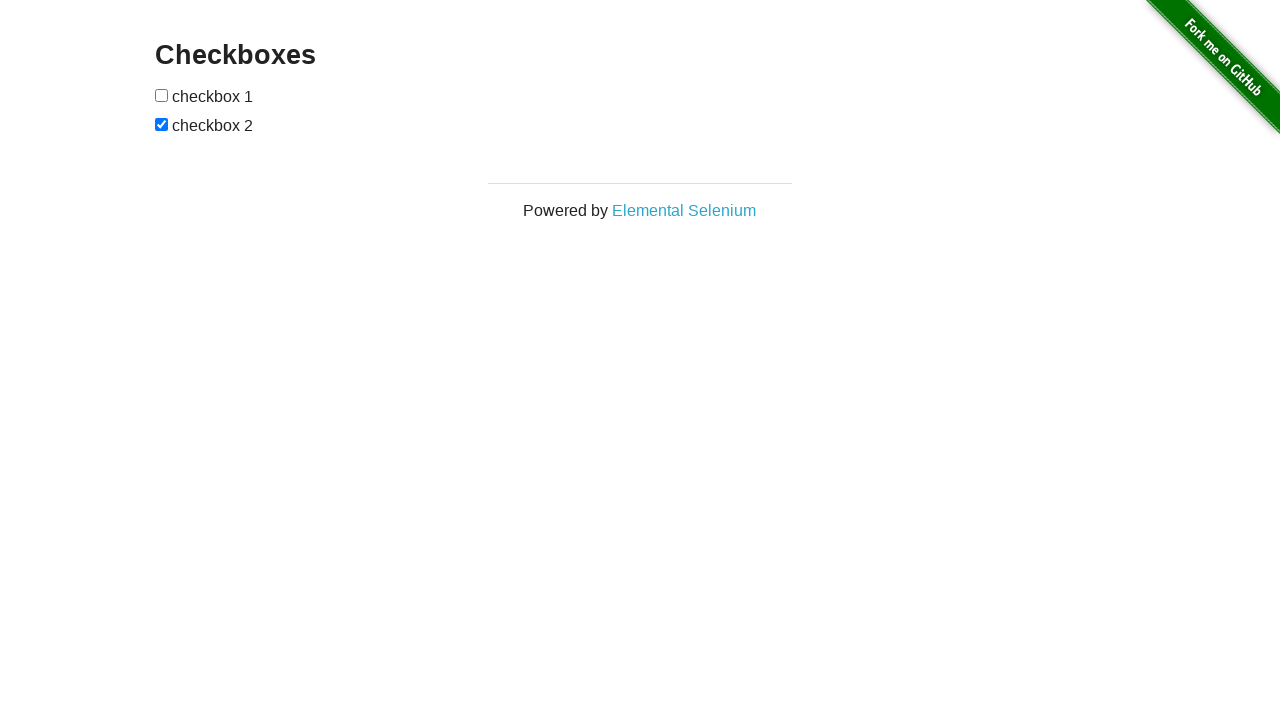

Verified that first checkbox is unchecked
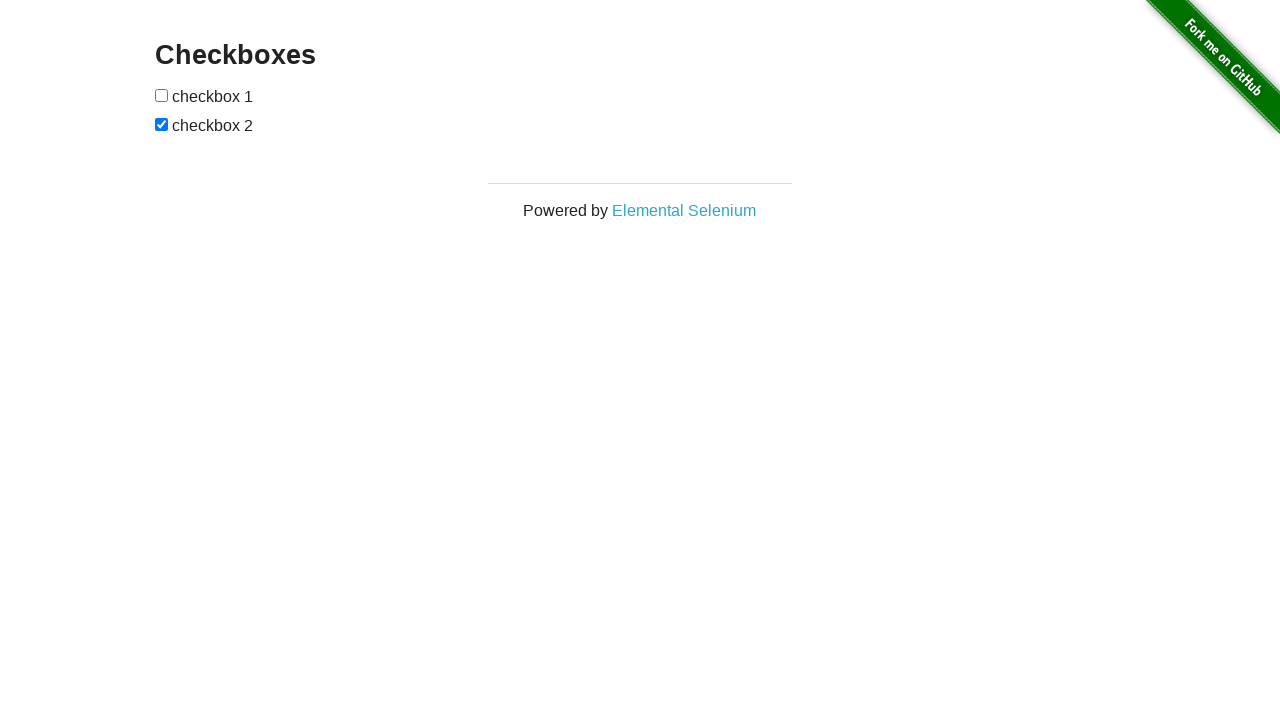

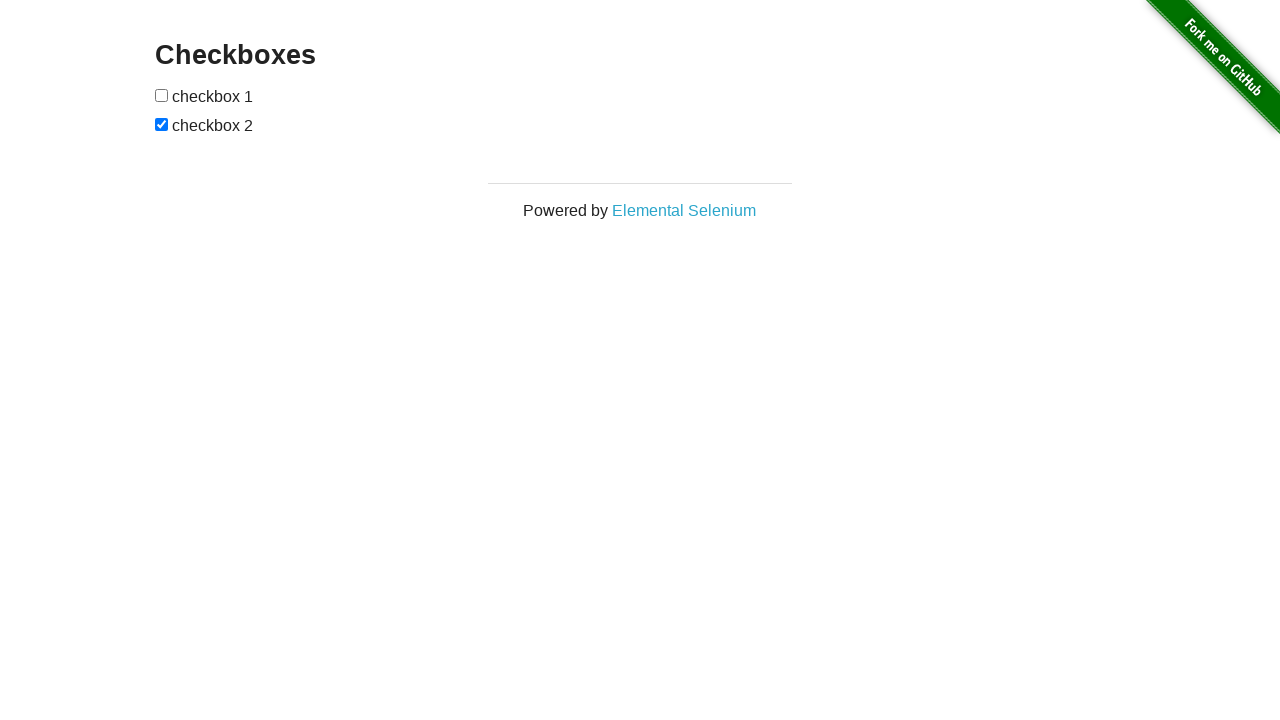